Tests that clicking login with only username filled (no password) displays a password required error message

Starting URL: https://www.saucedemo.com/

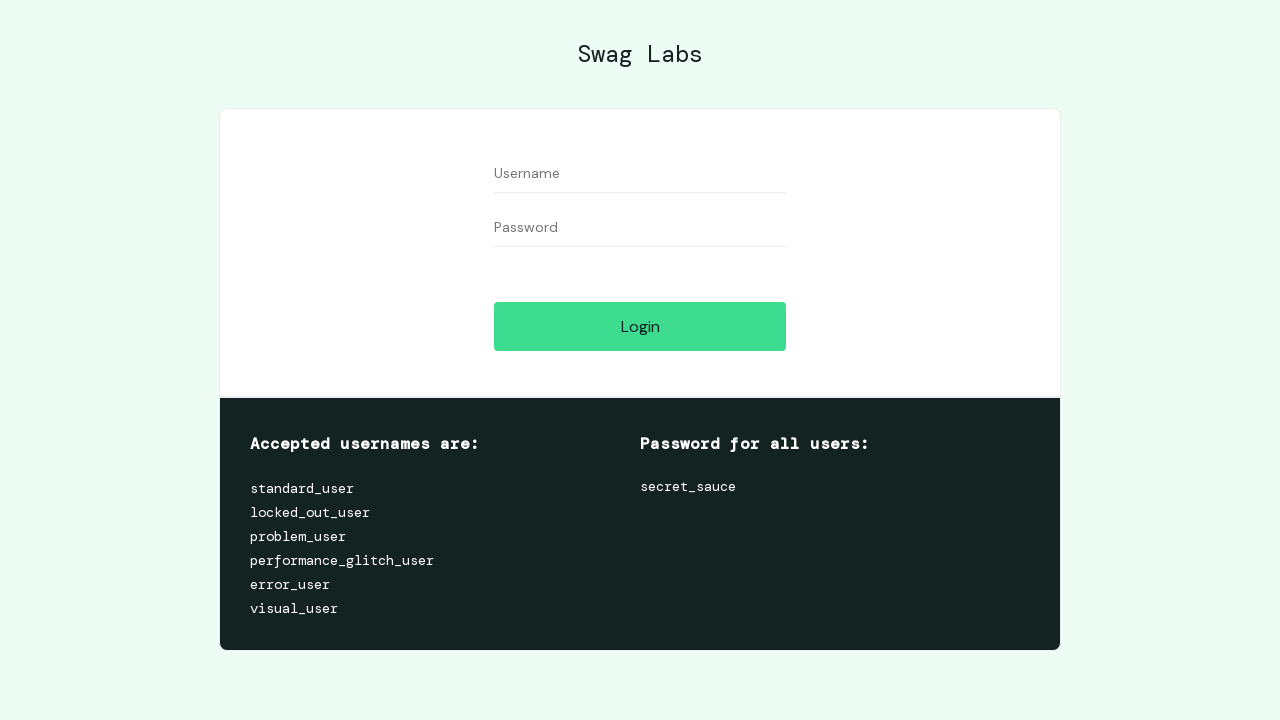

Filled username field with 'User Name' on #user-name
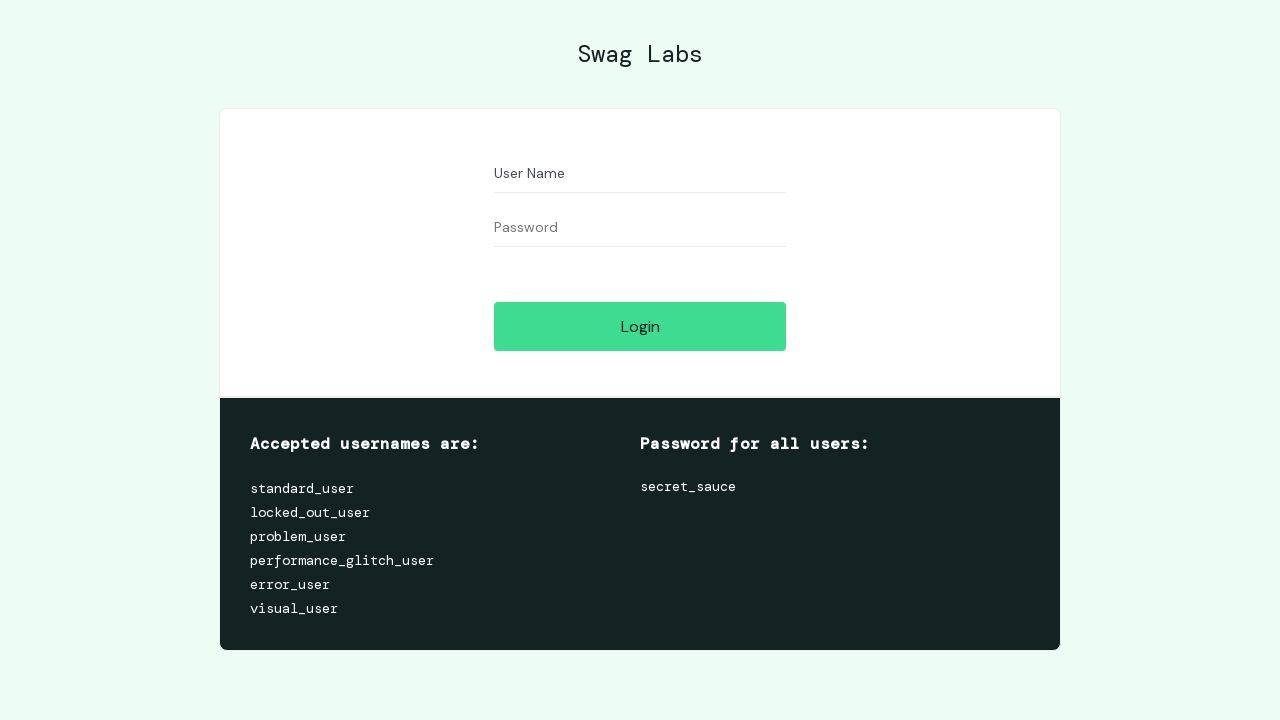

Clicked login button at (640, 326) on #login-button
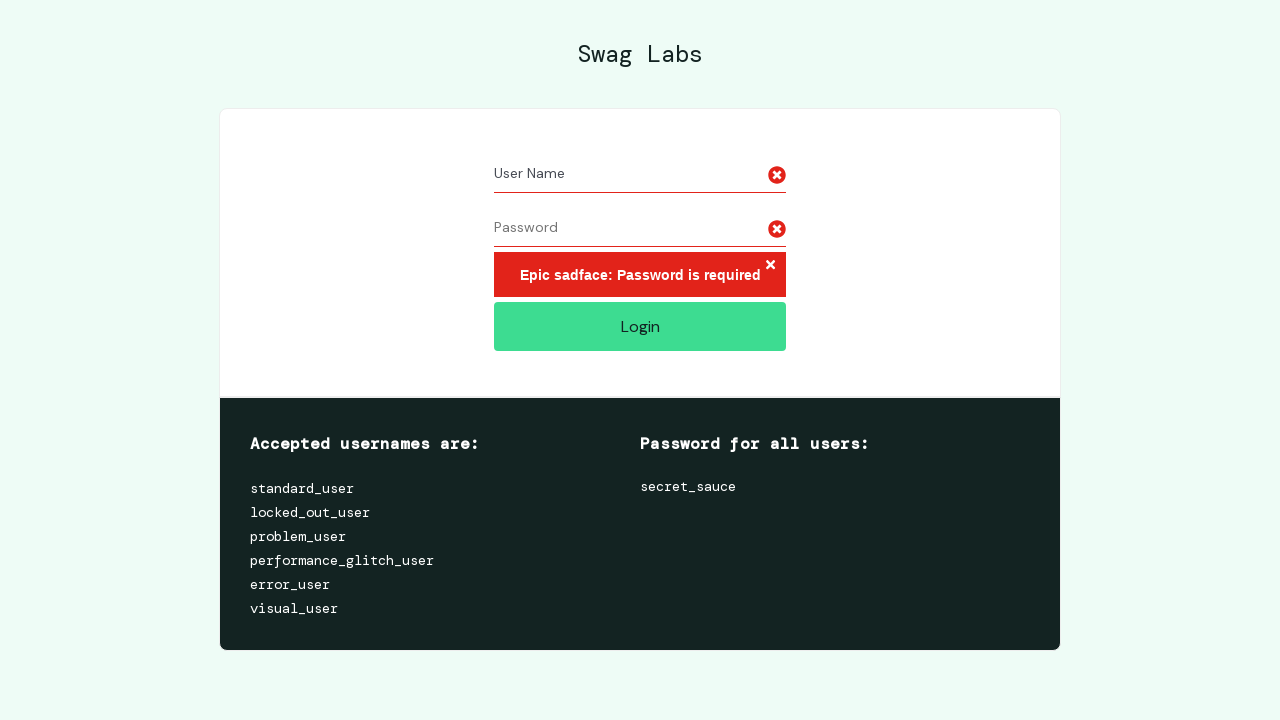

Password required error message appeared
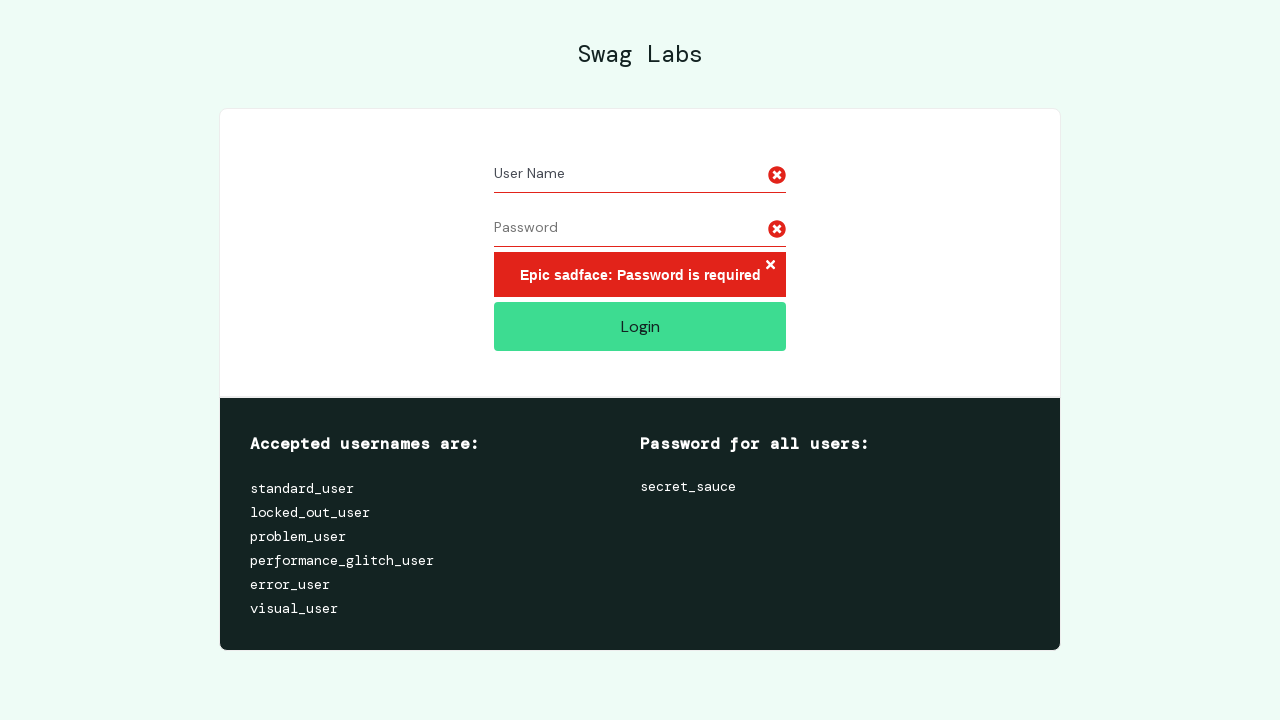

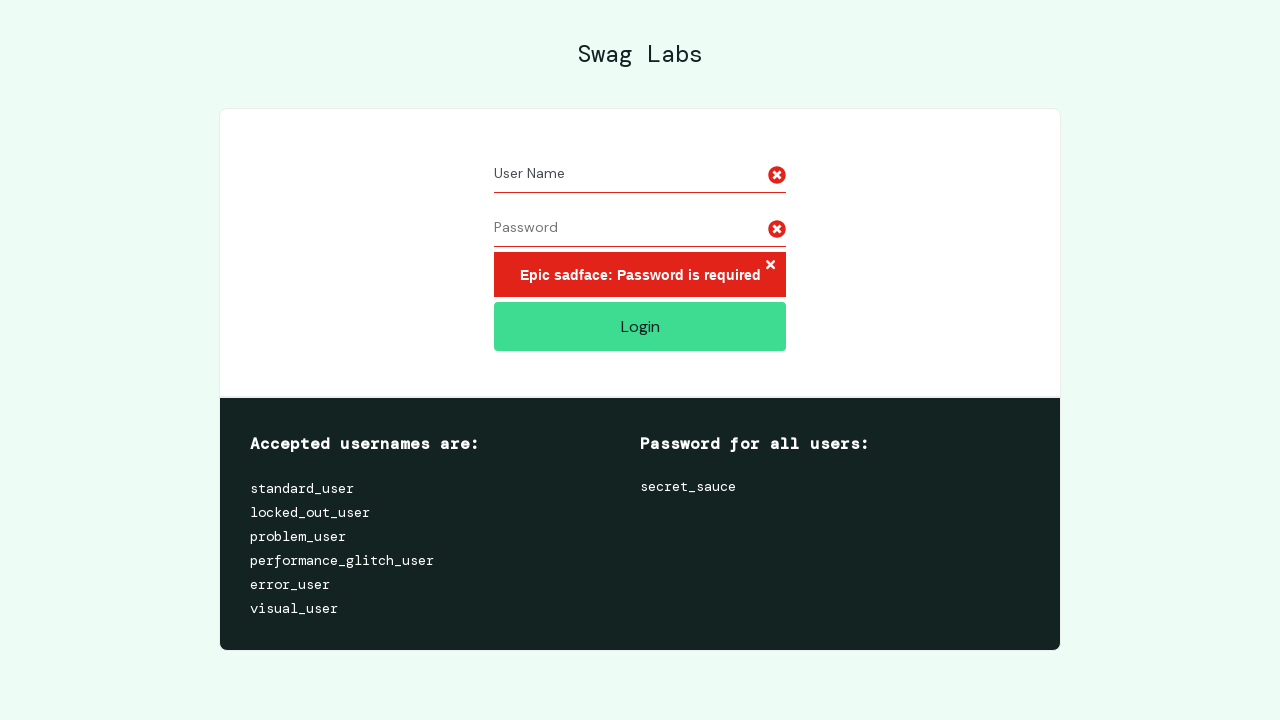